Tests contact form validation by clicking submit without filling fields, verifying error messages appear, then filling mandatory fields and verifying errors disappear.

Starting URL: http://jupiter.cloud.planittesting.com

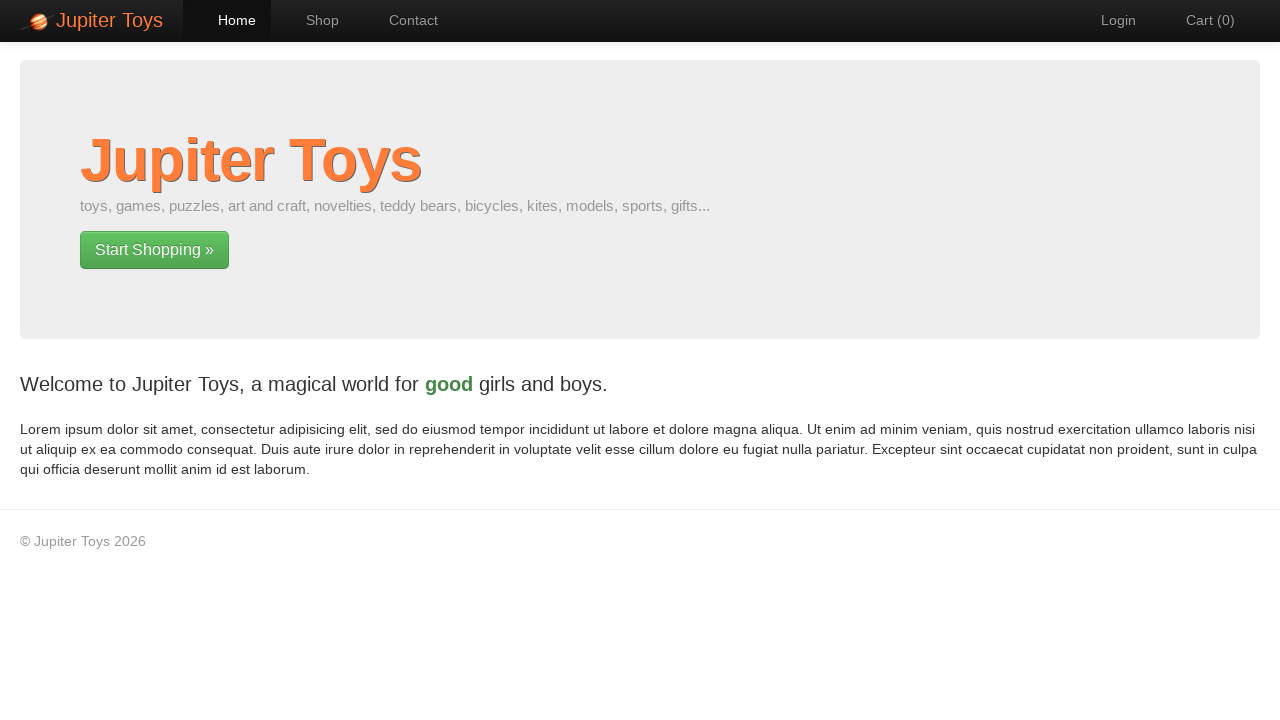

Clicked navigation link to contact page at (404, 20) on #nav-contact
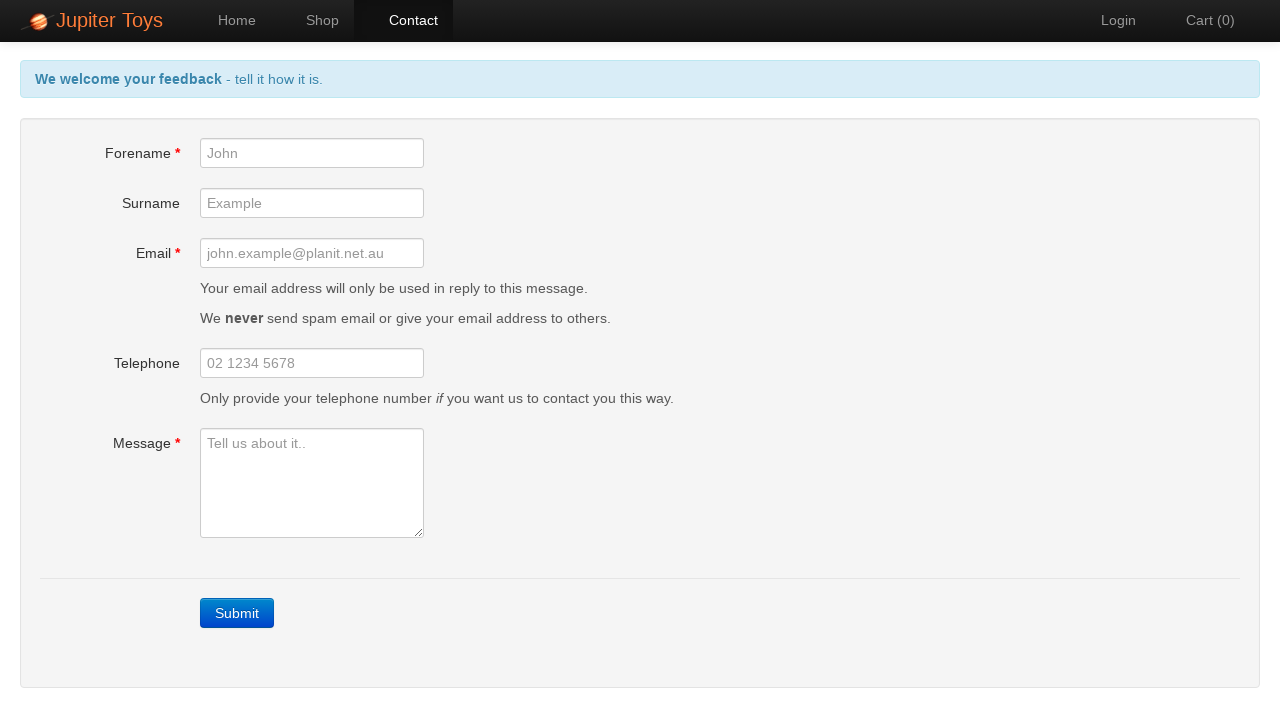

Contact form submit button loaded
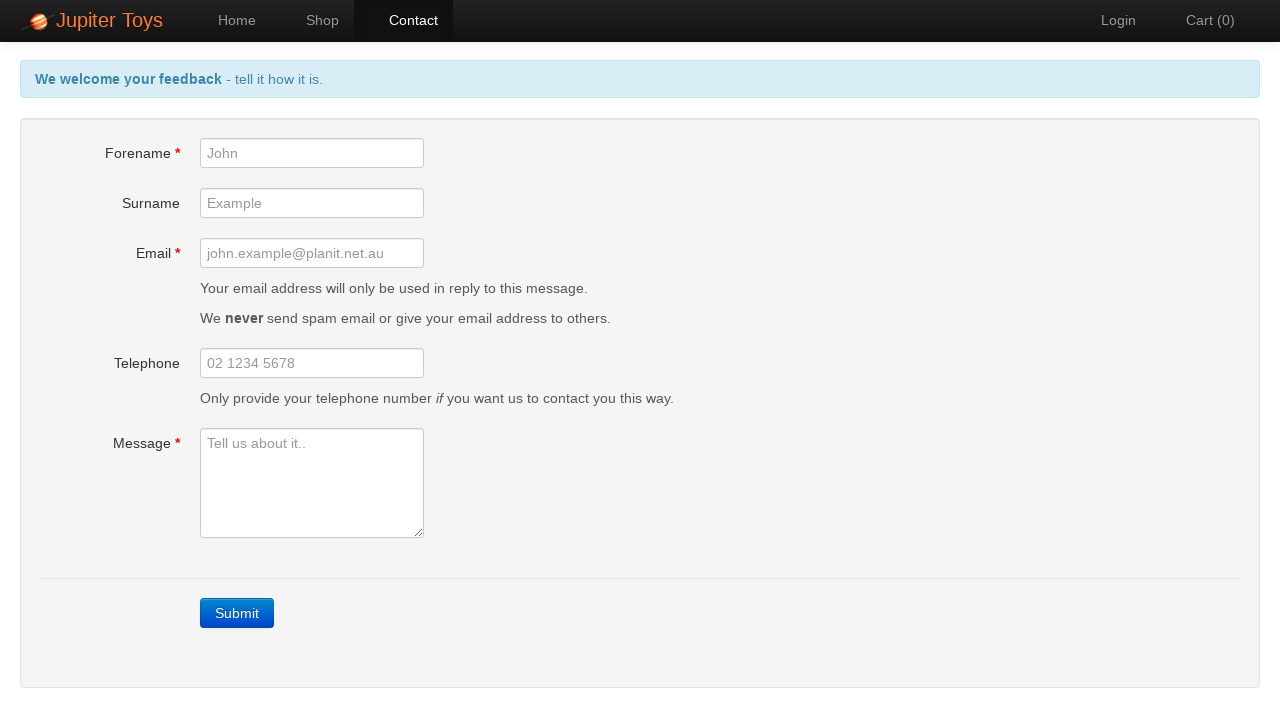

Clicked submit button without filling any fields at (237, 613) on a.btn-contact.btn.btn-primary
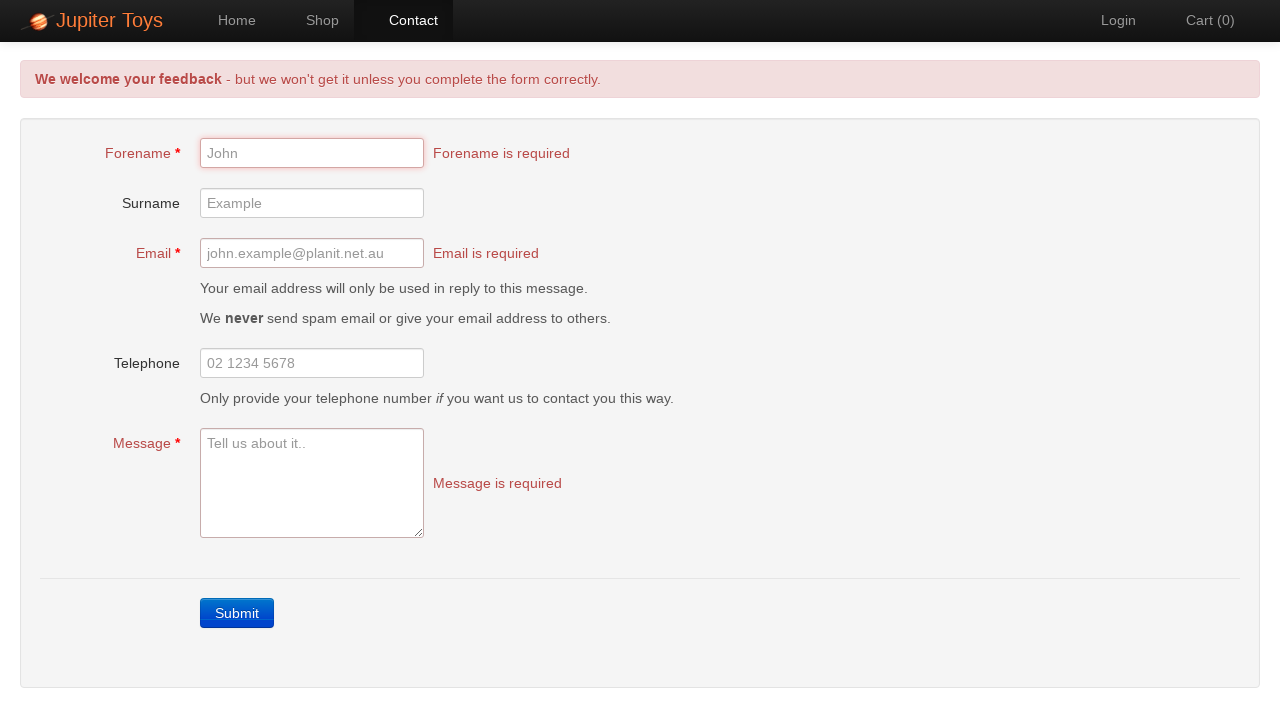

Forename error message appeared
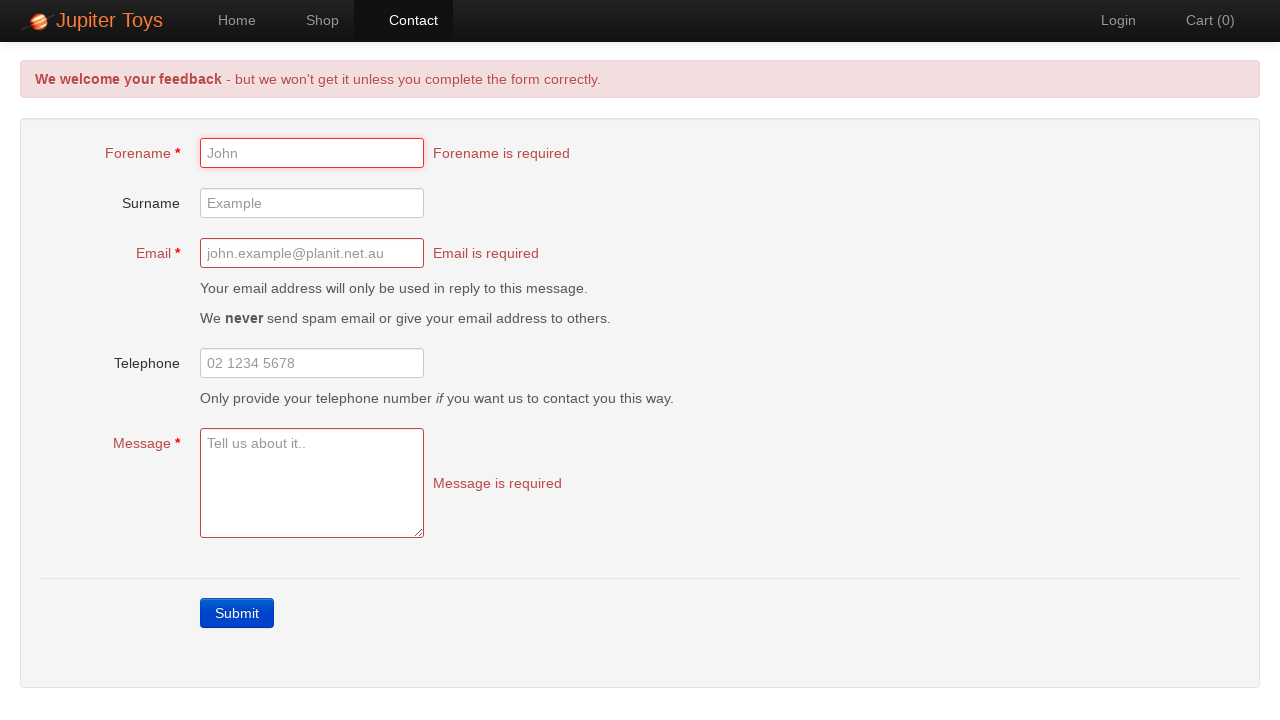

Email error message appeared
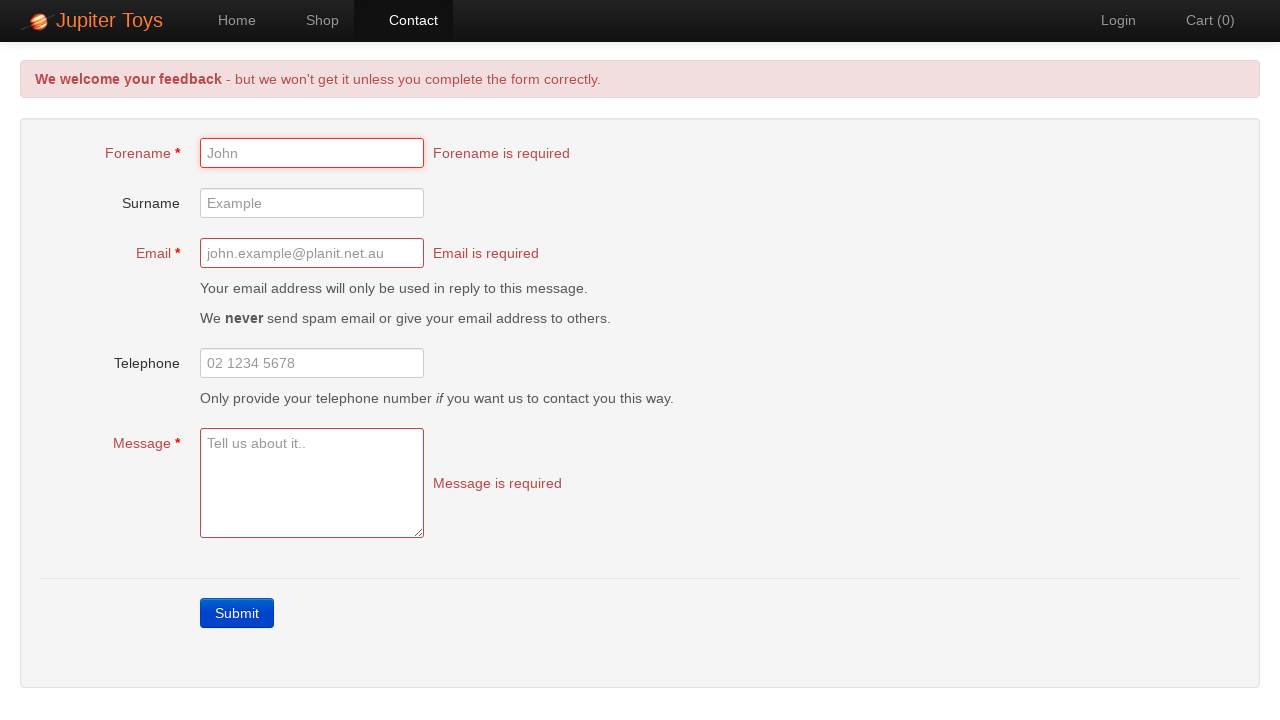

Message error message appeared
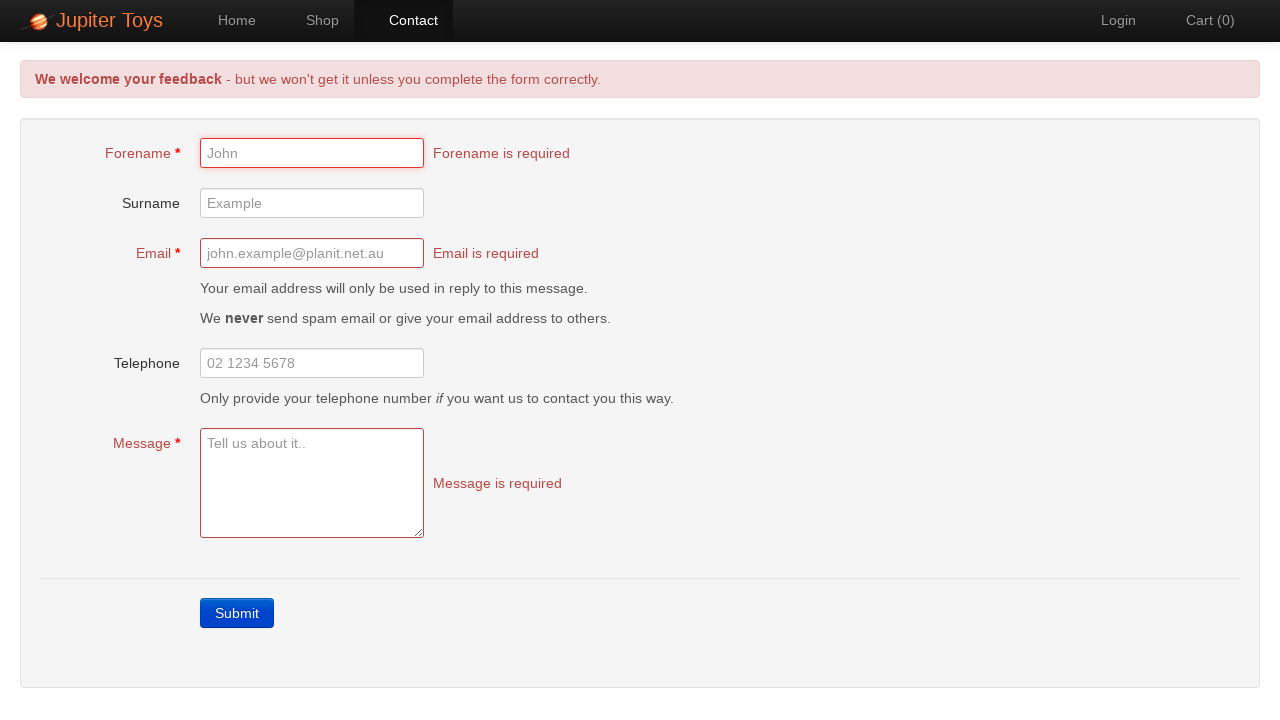

Filled forename field with 'Sarah Johnson' on #forename
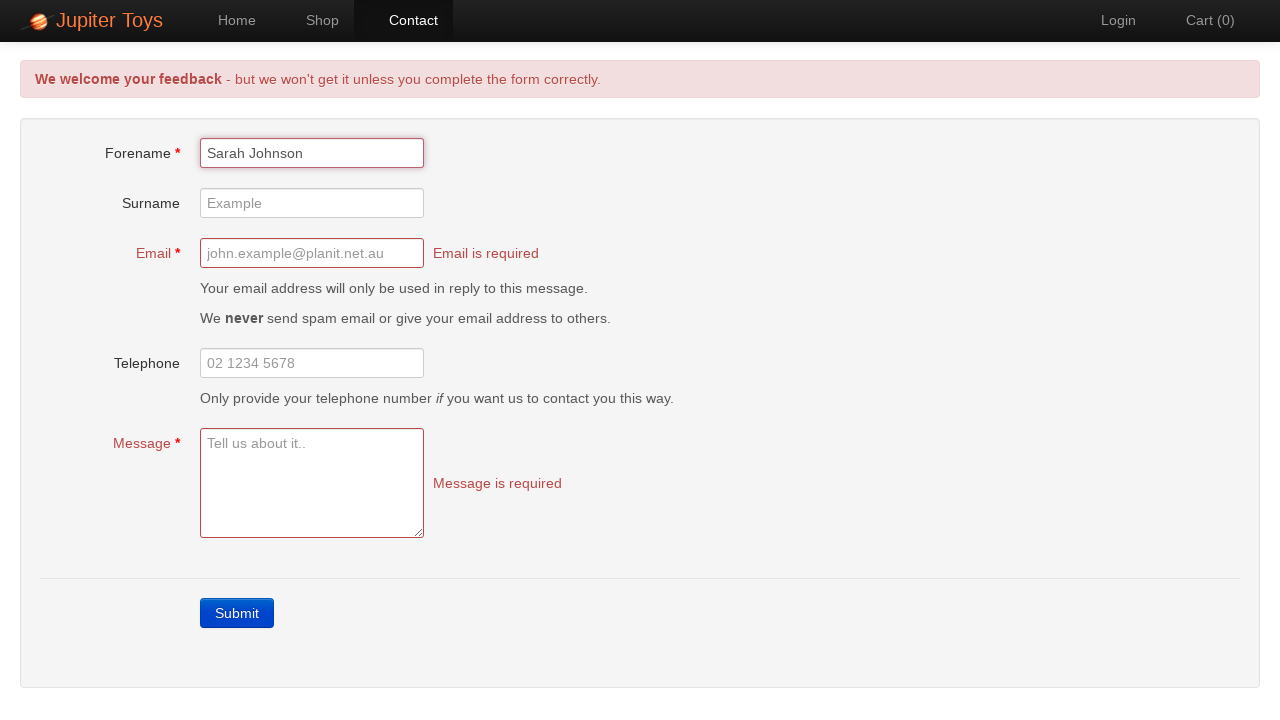

Filled email field with 'sarah.johnson@testmail.com' on #email
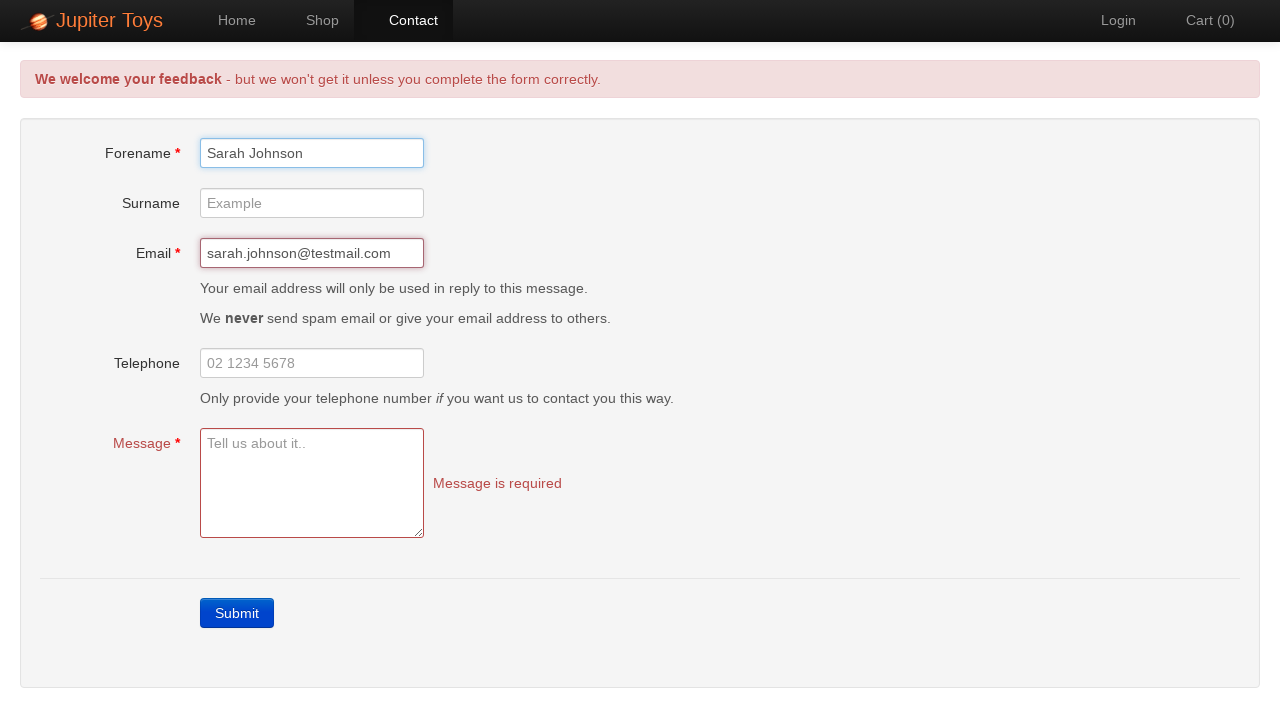

Filled message field with test message on #message
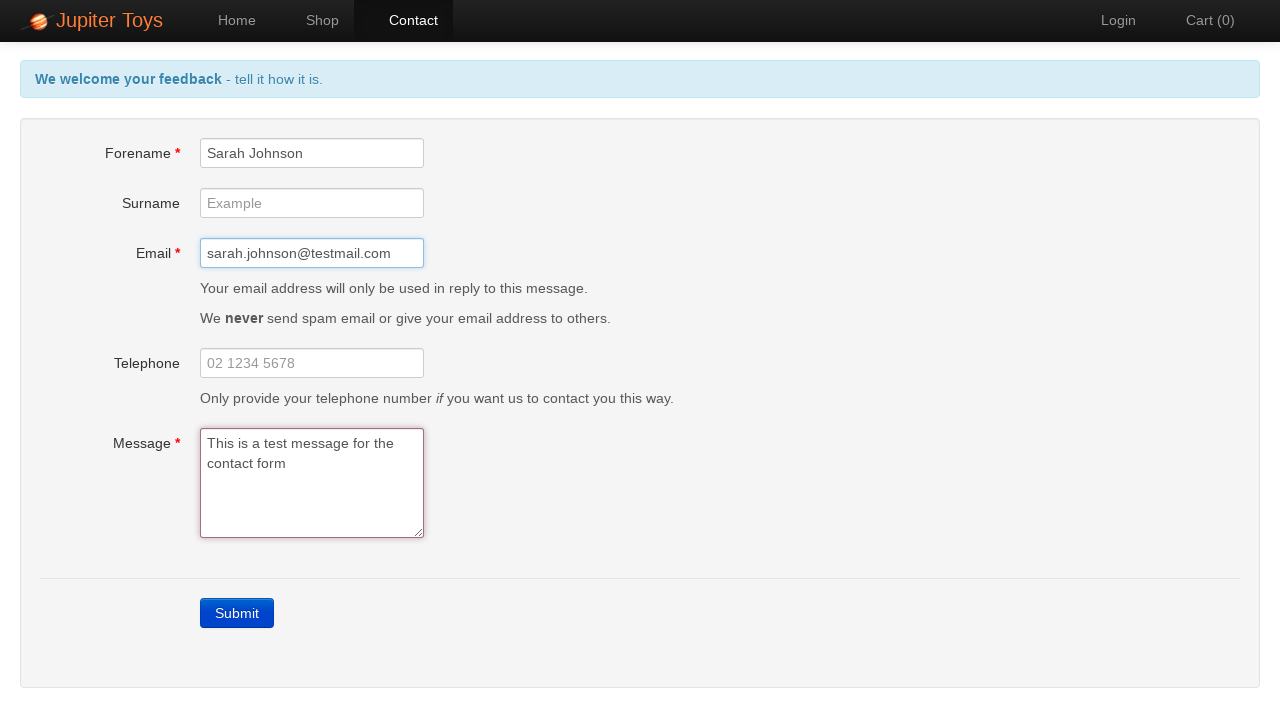

Clicked outside message field to trigger validation at (400, 200) on body
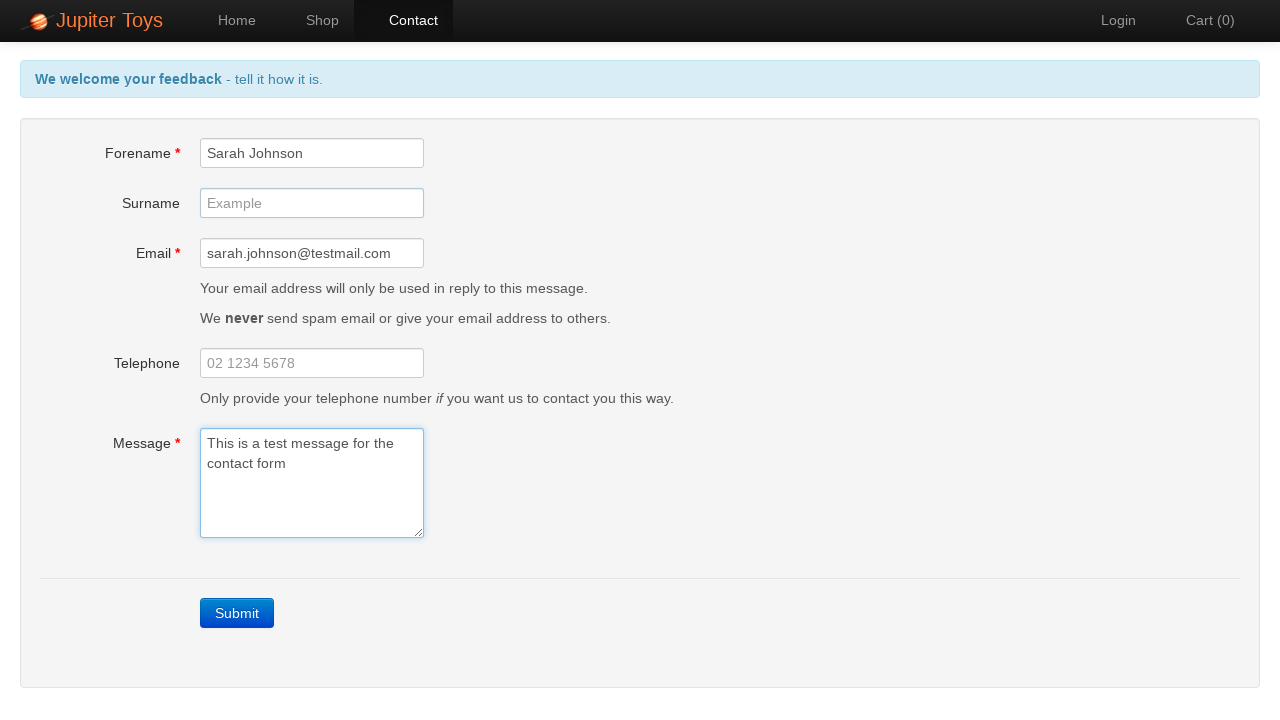

Forename error message disappeared
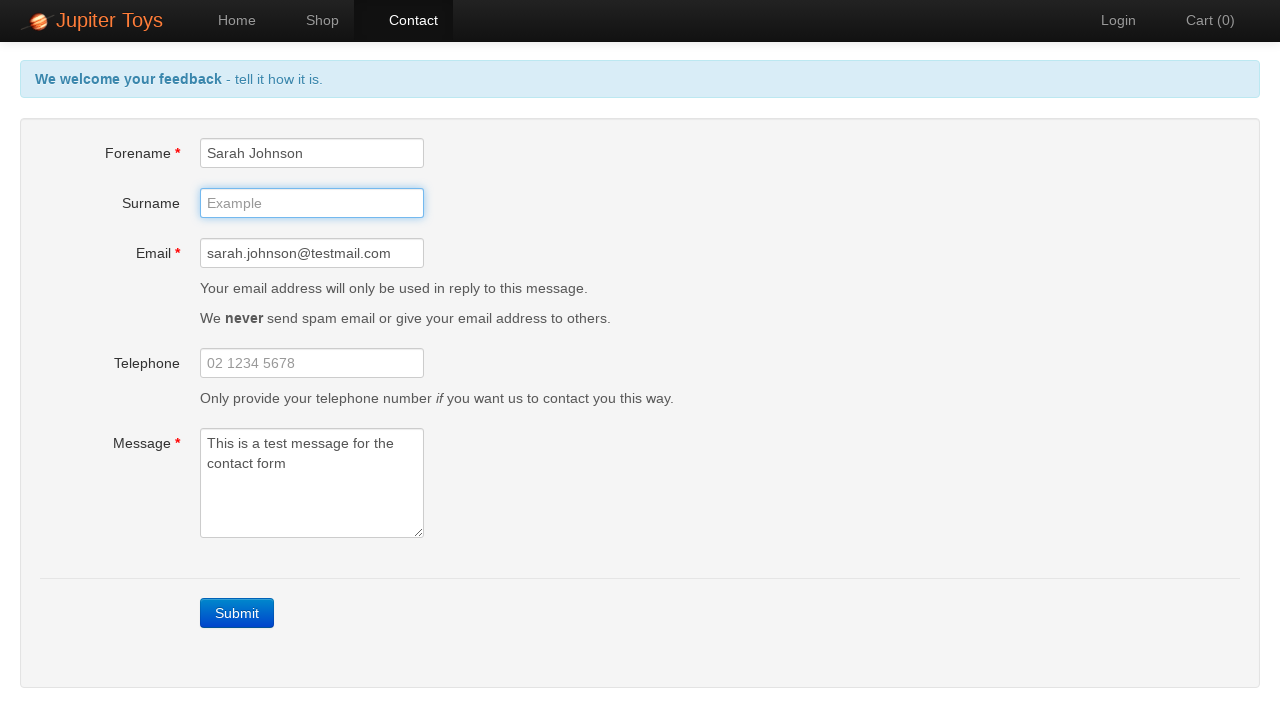

Email error message disappeared
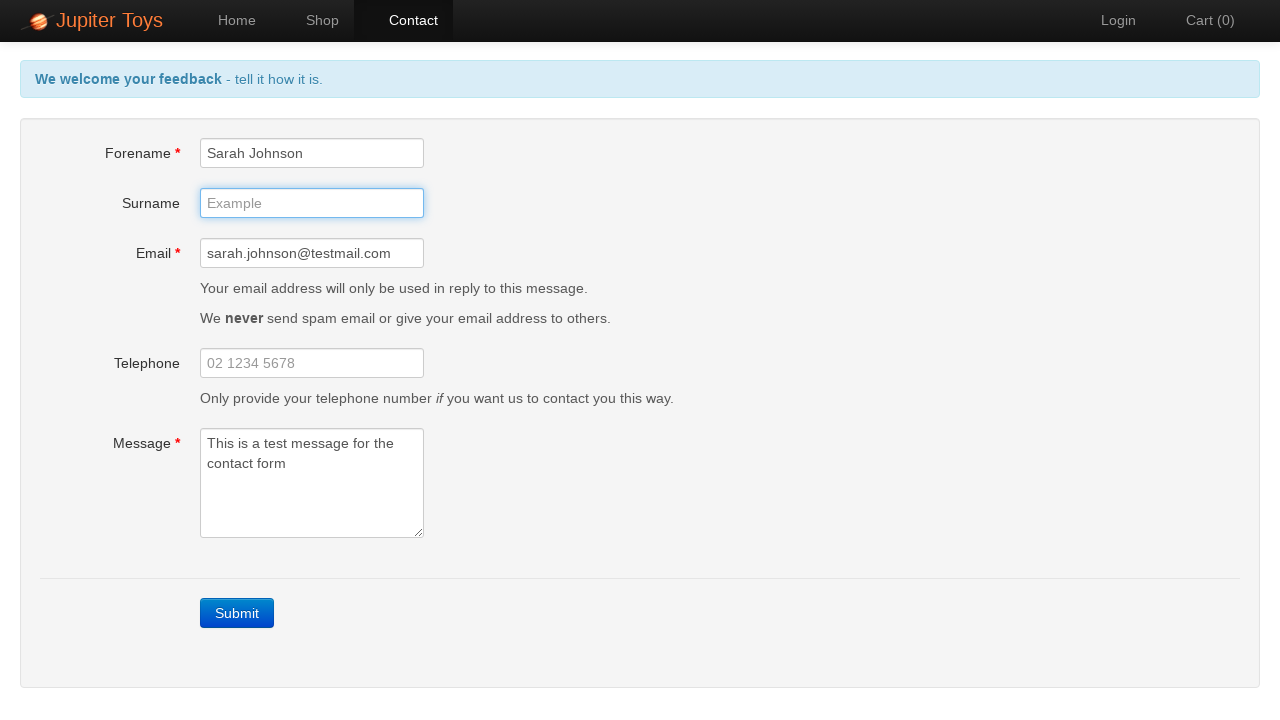

Message error message disappeared
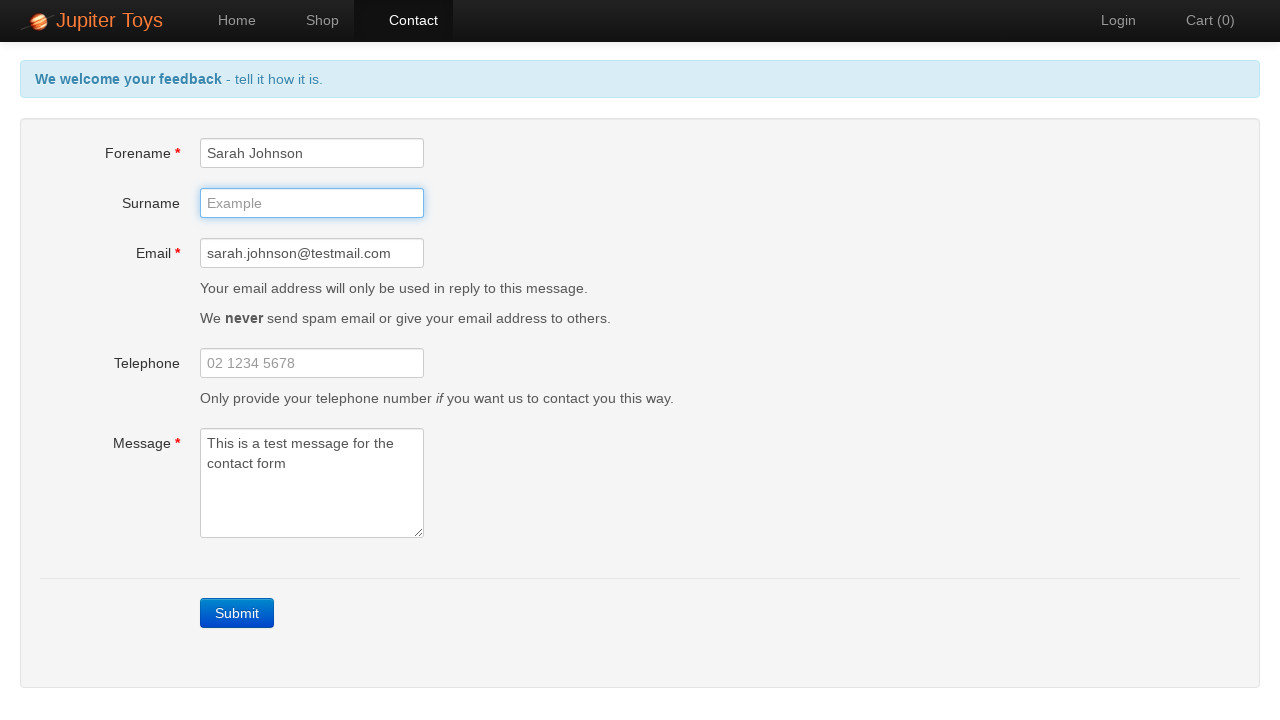

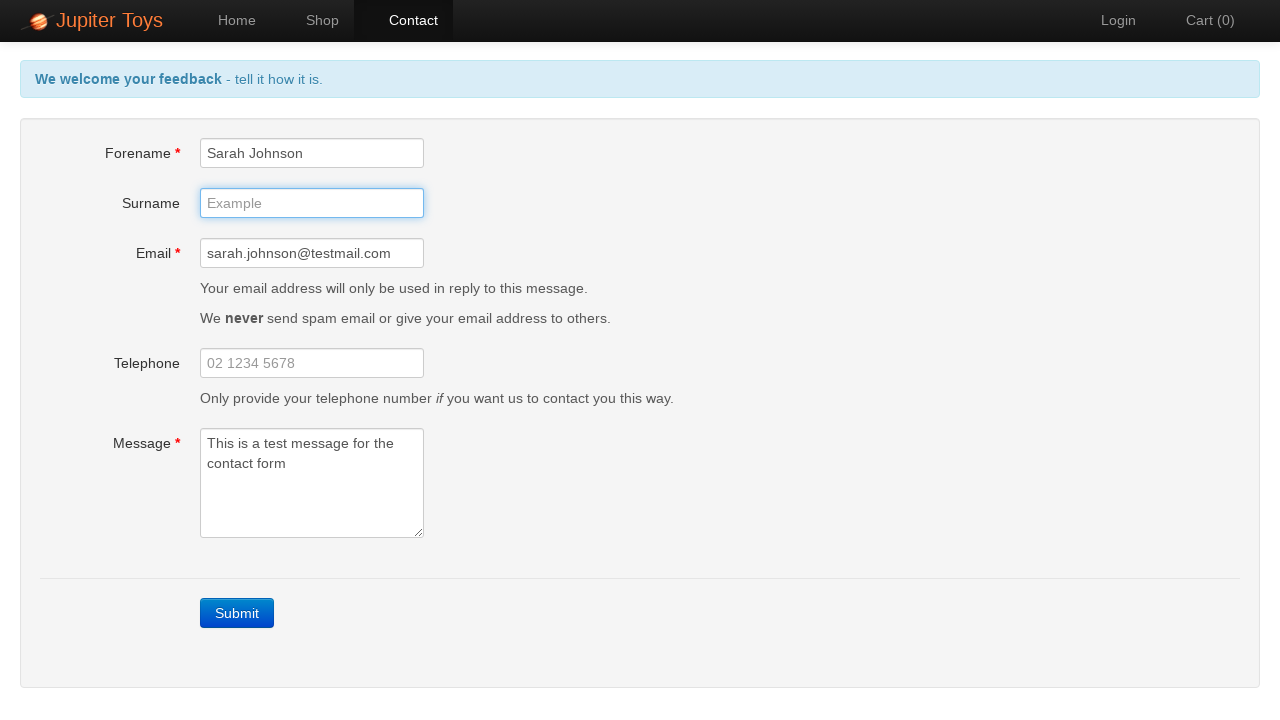